Opens a website, then creates a new browser window and navigates to a different site in that new window

Starting URL: https://demo.nopcommerce.com/

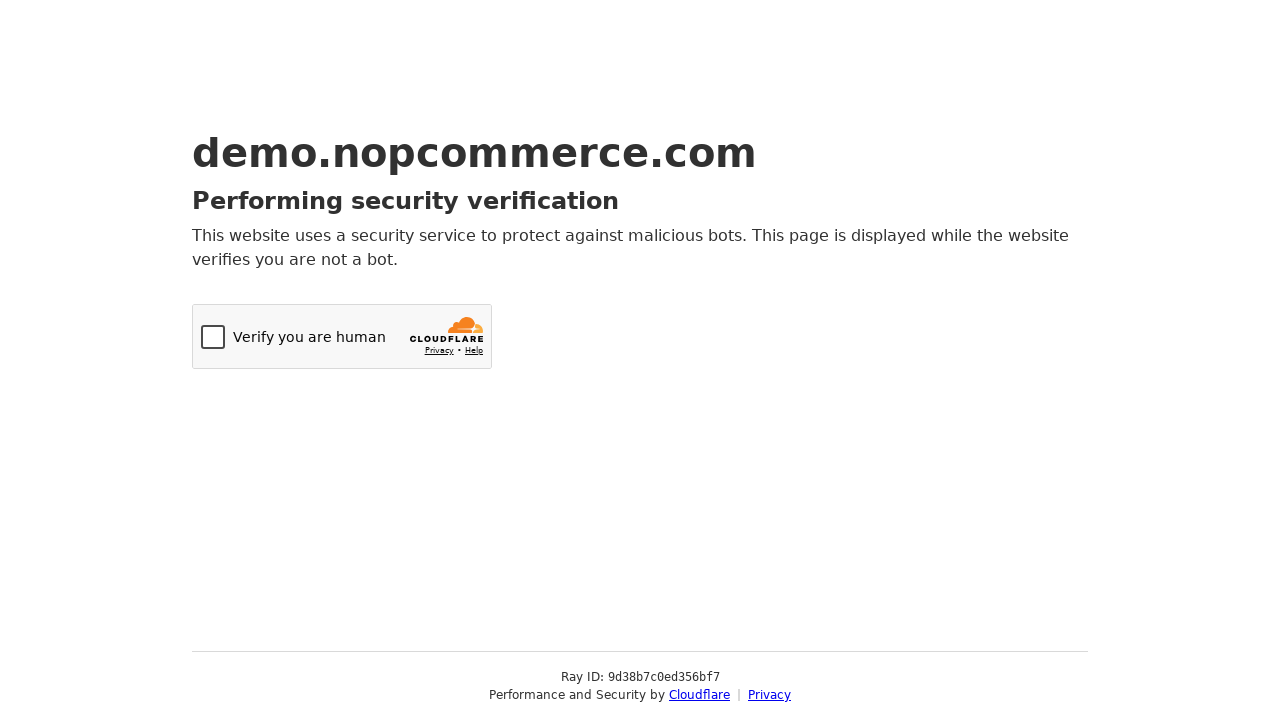

Opened a new browser window/page
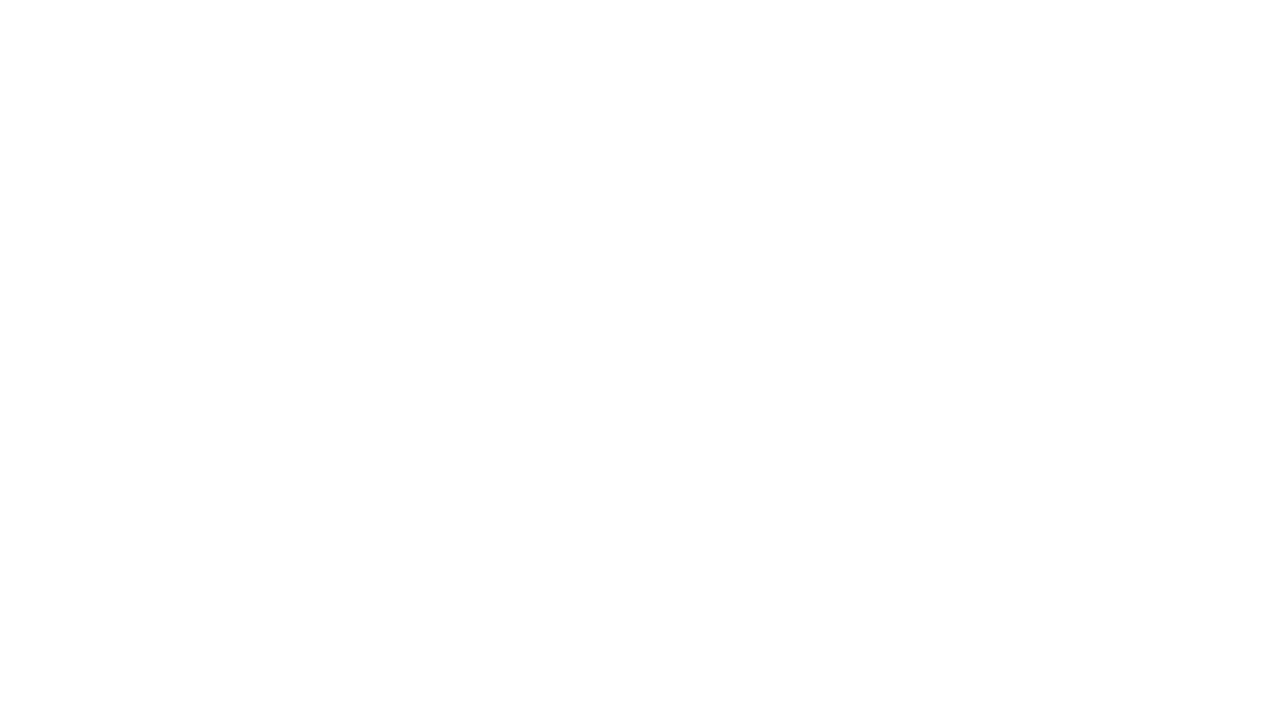

Navigated to https://demo.guru99.com/selenium/newtours/ in new window
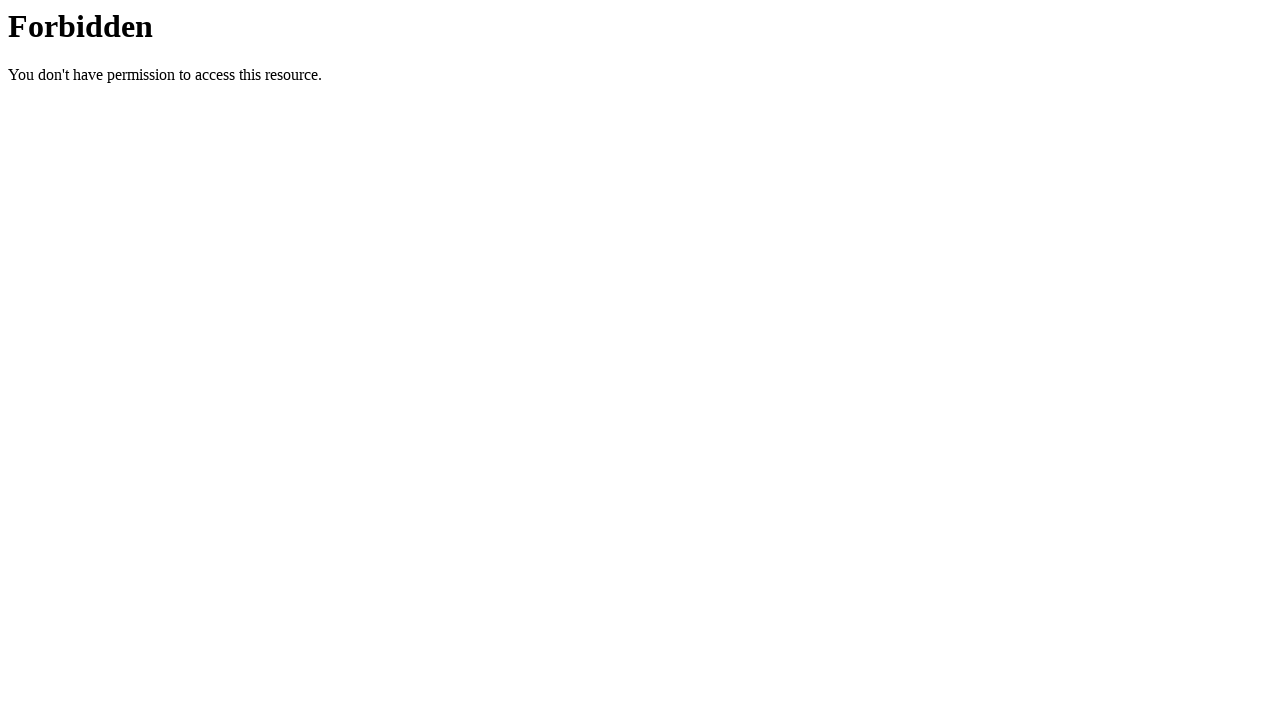

Page loaded successfully (networkidle state reached)
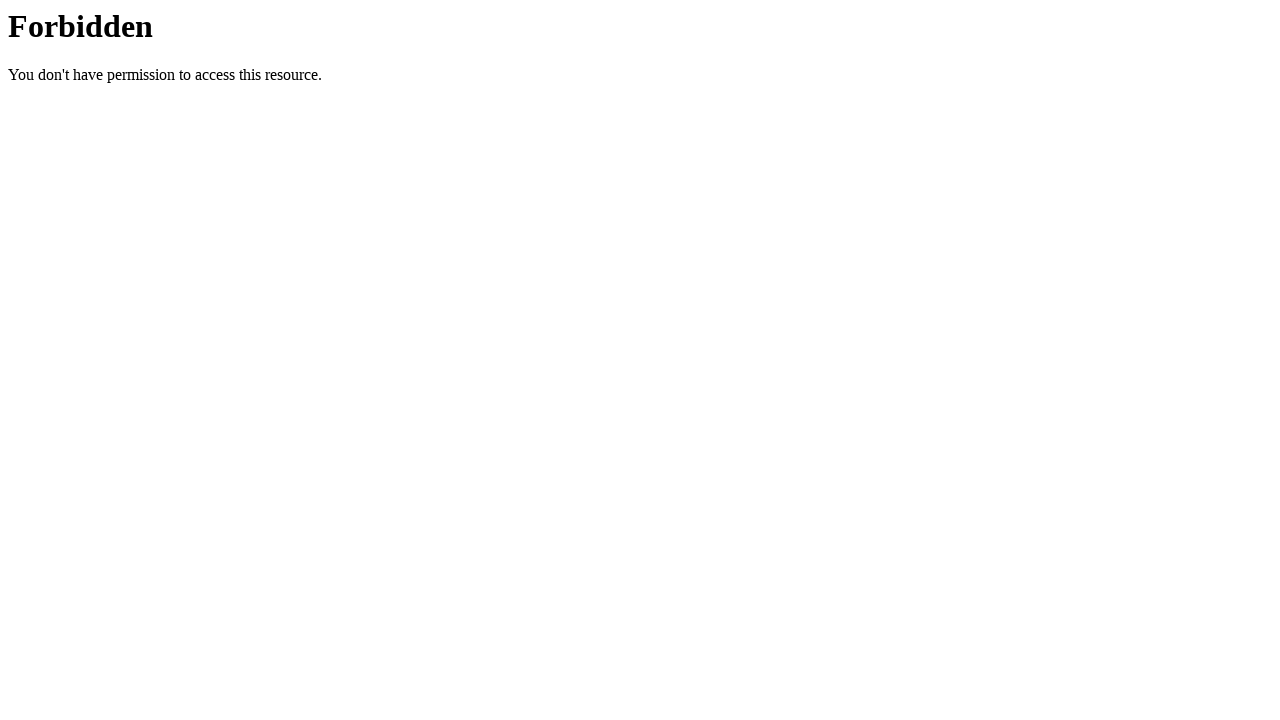

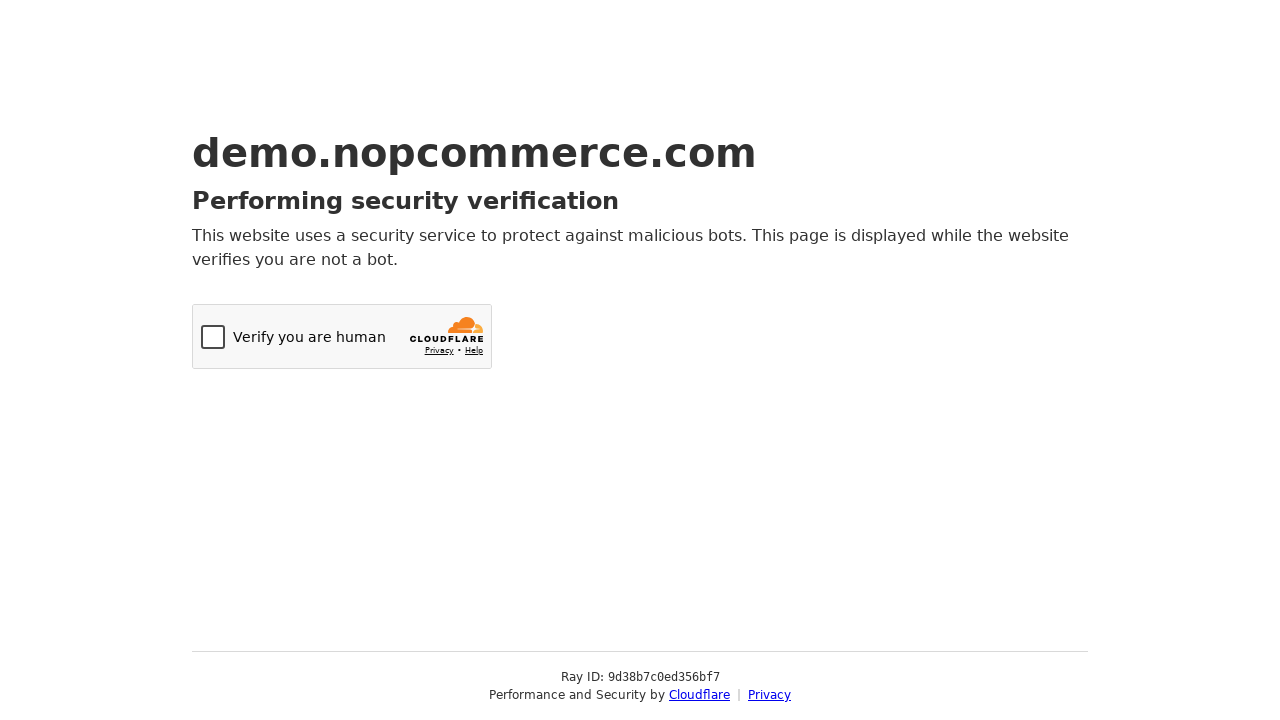